Tests the search autocomplete functionality on the UNCTAD Investment Dispute Settlement website by entering a search term, waiting for autocomplete suggestions, and interacting with the results.

Starting URL: https://investmentpolicy.unctad.org/investment-dispute-settlement/

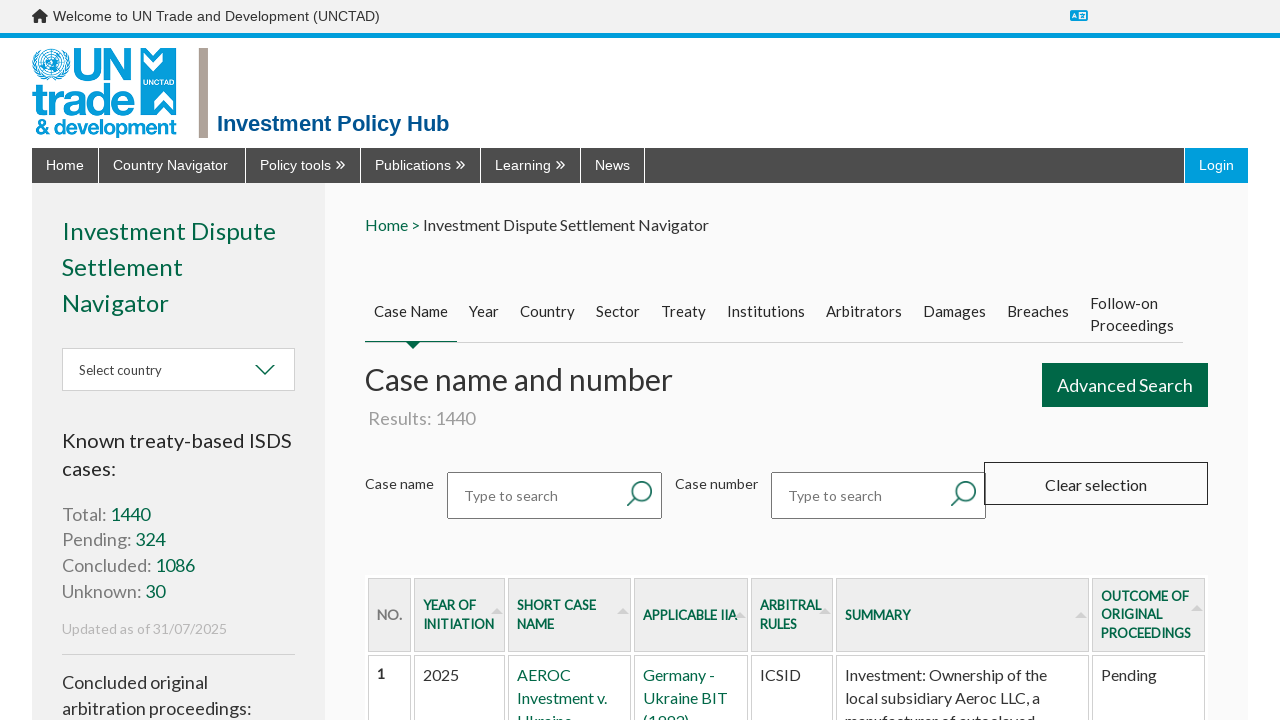

Clicked on the search bar at (554, 495) on #searchByCaseName
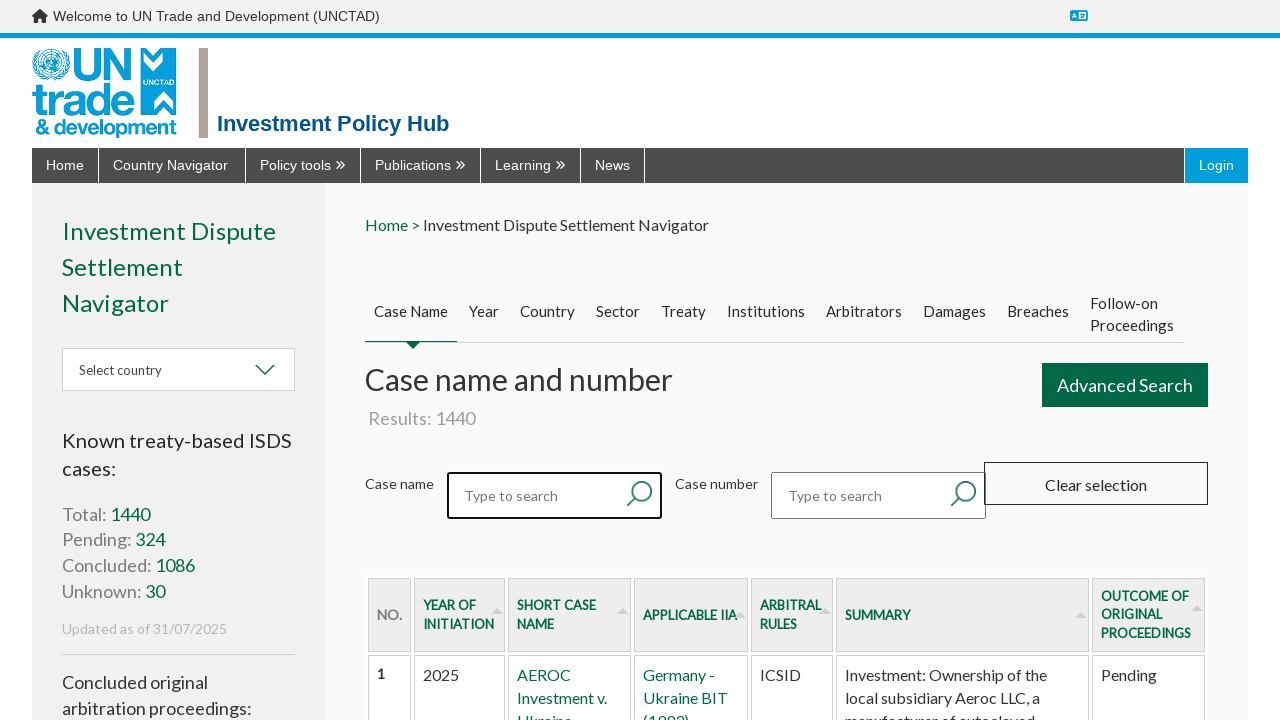

Entered 'bulgaria' into the search field on #searchByCaseName
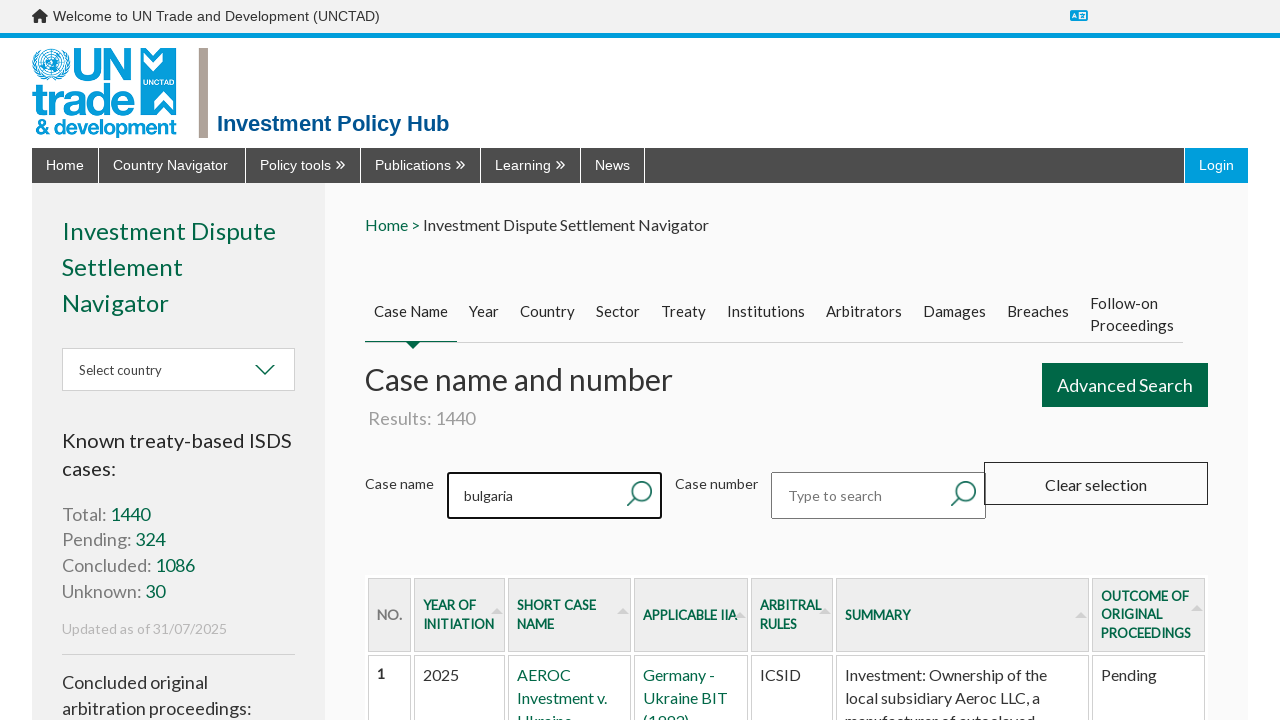

Autocomplete dropdown appeared with suggestions
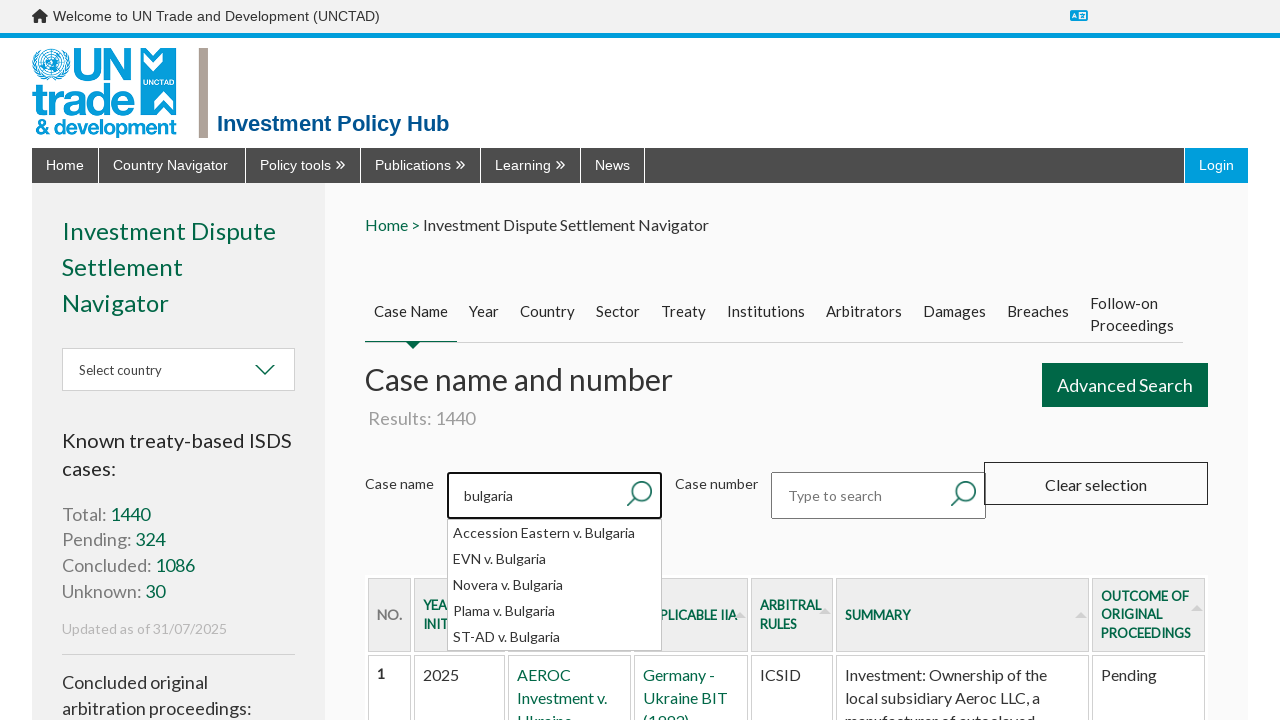

Selected the first autocomplete suggestion at (554, 533) on #ui-id-1 li:first-child
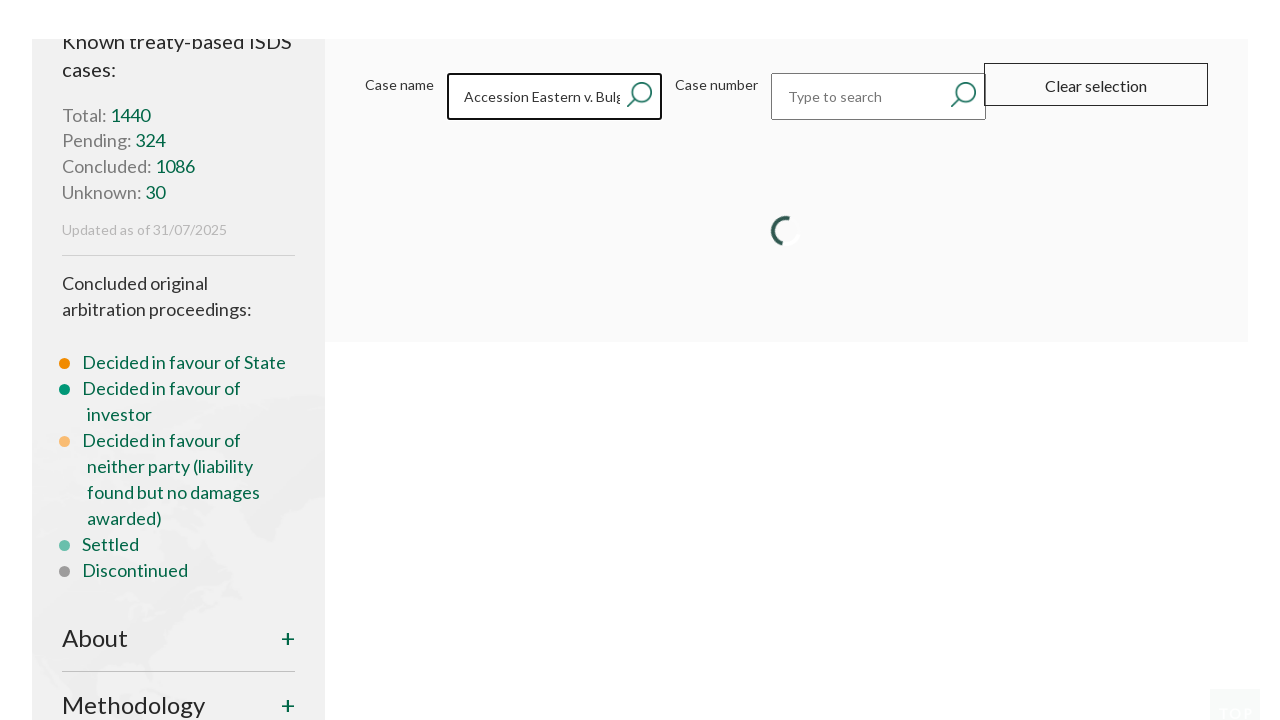

Search results table loaded with matching disputes
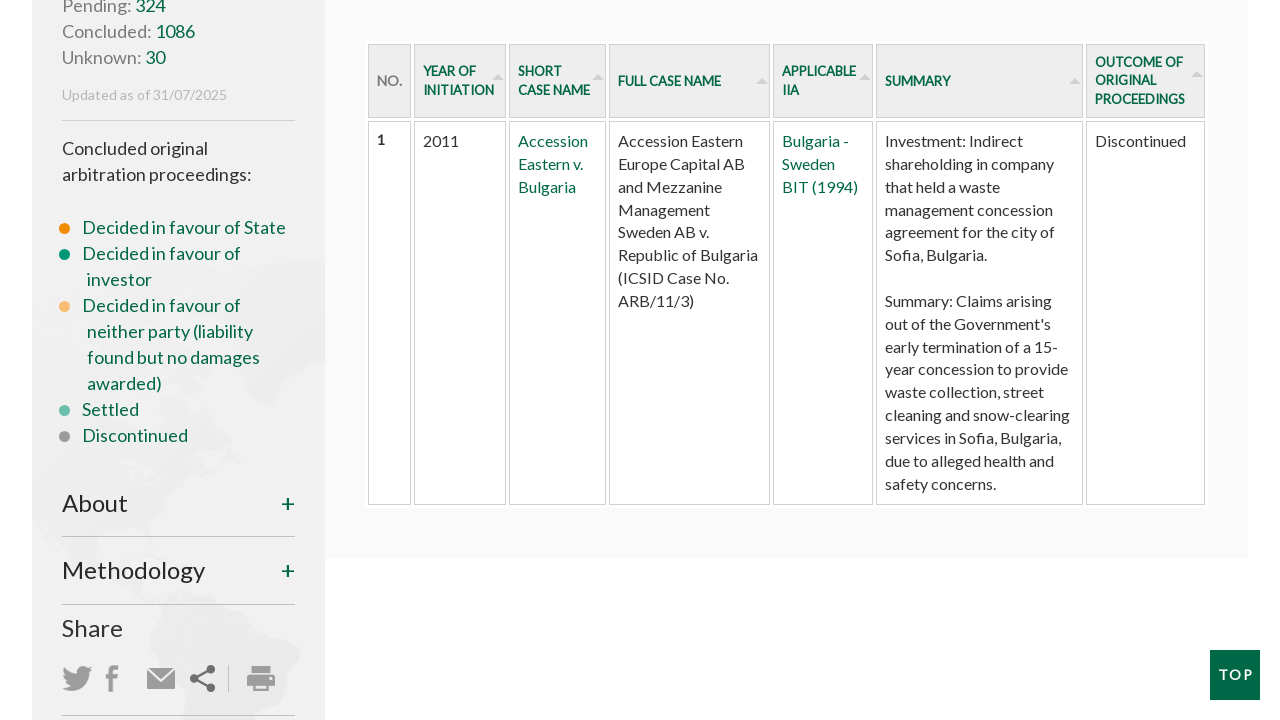

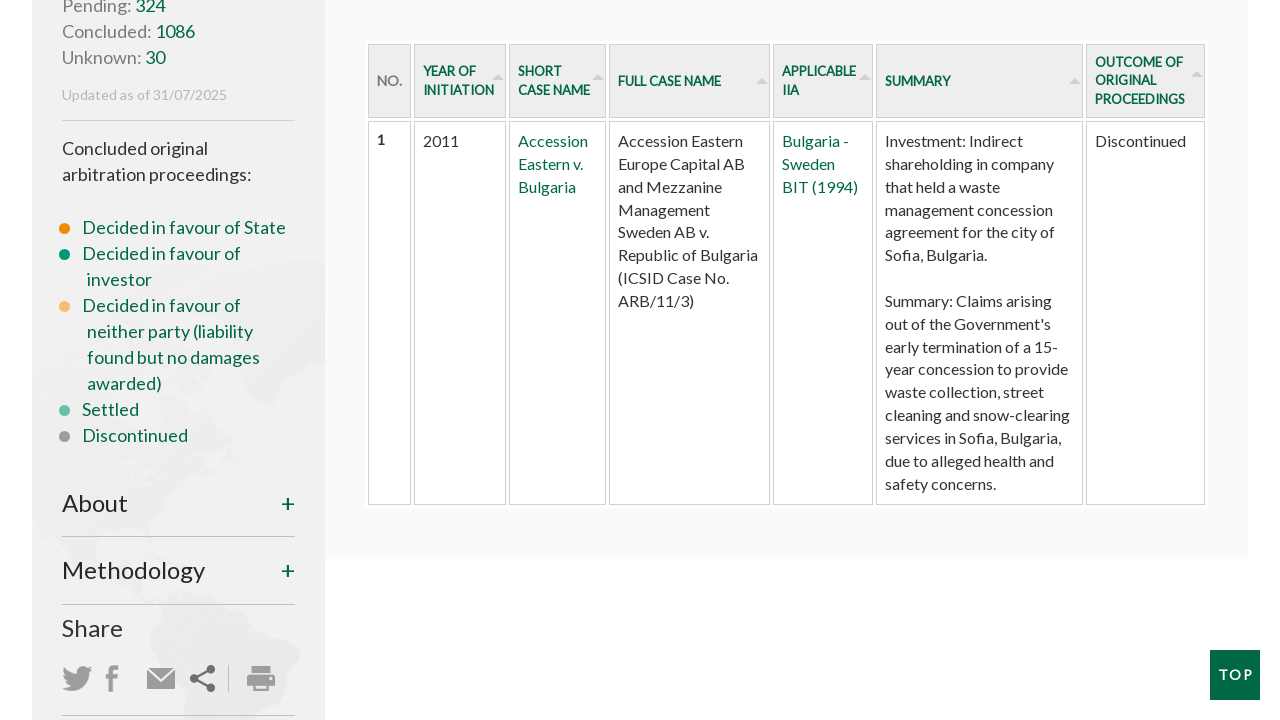